Tests infinite scroll functionality by scrolling down the page multiple times and verifying that new content paragraphs are dynamically loaded as the user scrolls.

Starting URL: https://the-internet.herokuapp.com/infinite_scroll

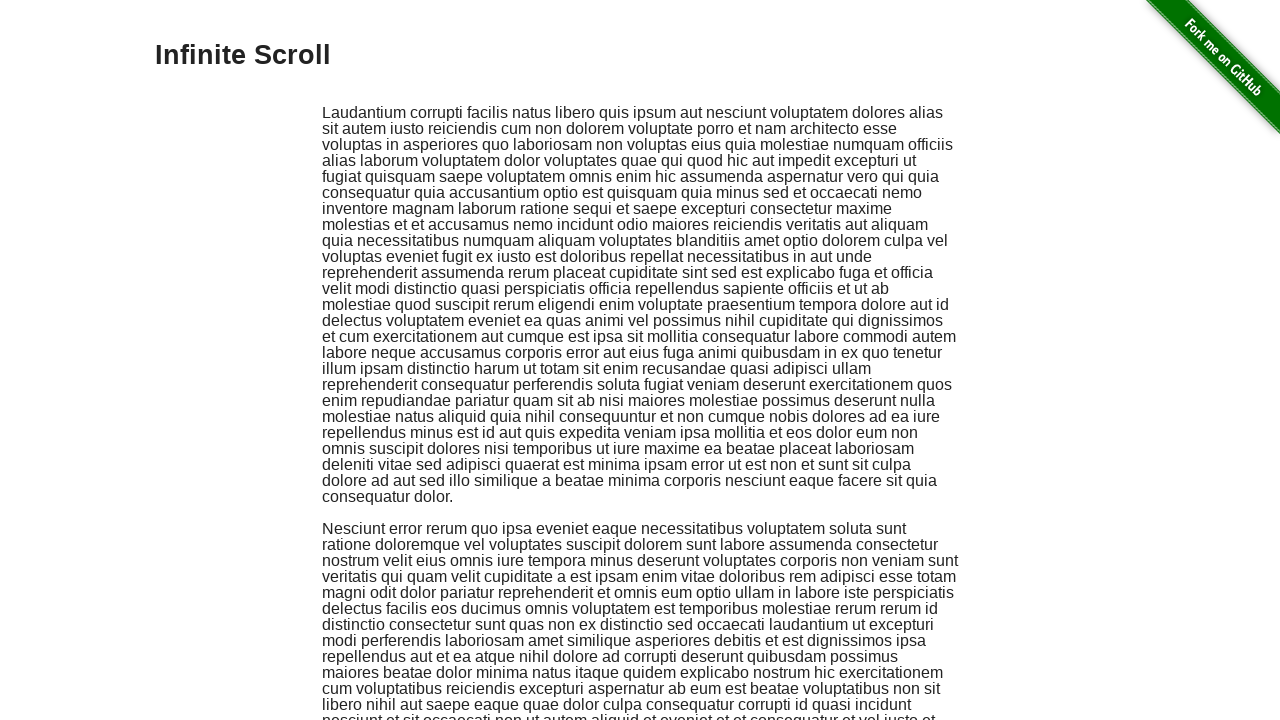

Waited for initial jscroll-added selector to appear
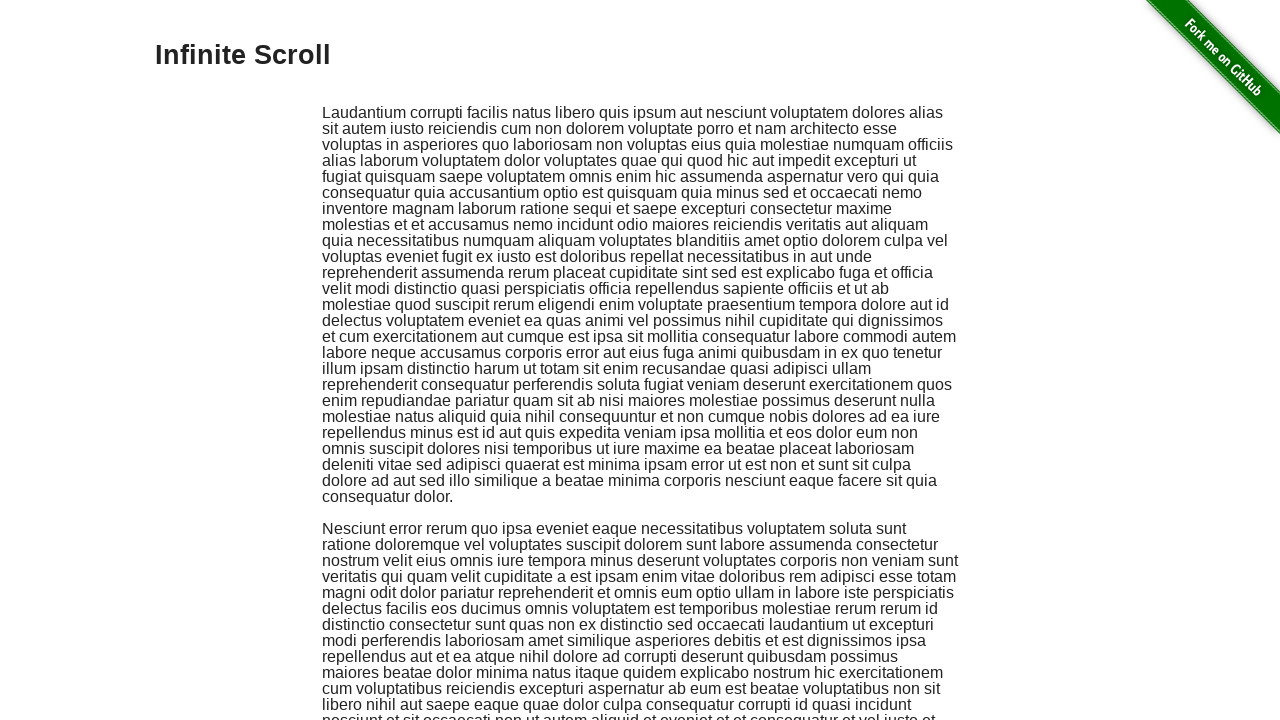

Verified at least 2 paragraphs are loaded on initial page
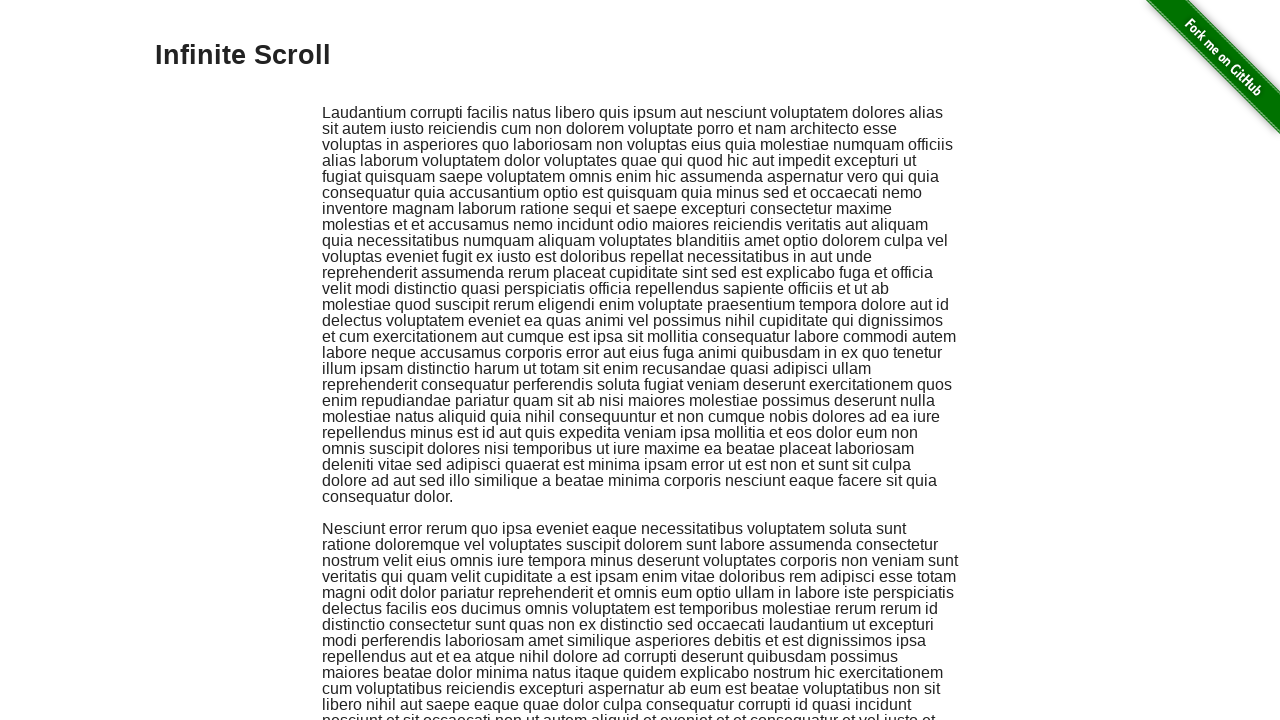

Retrieved initial paragraph count: 2
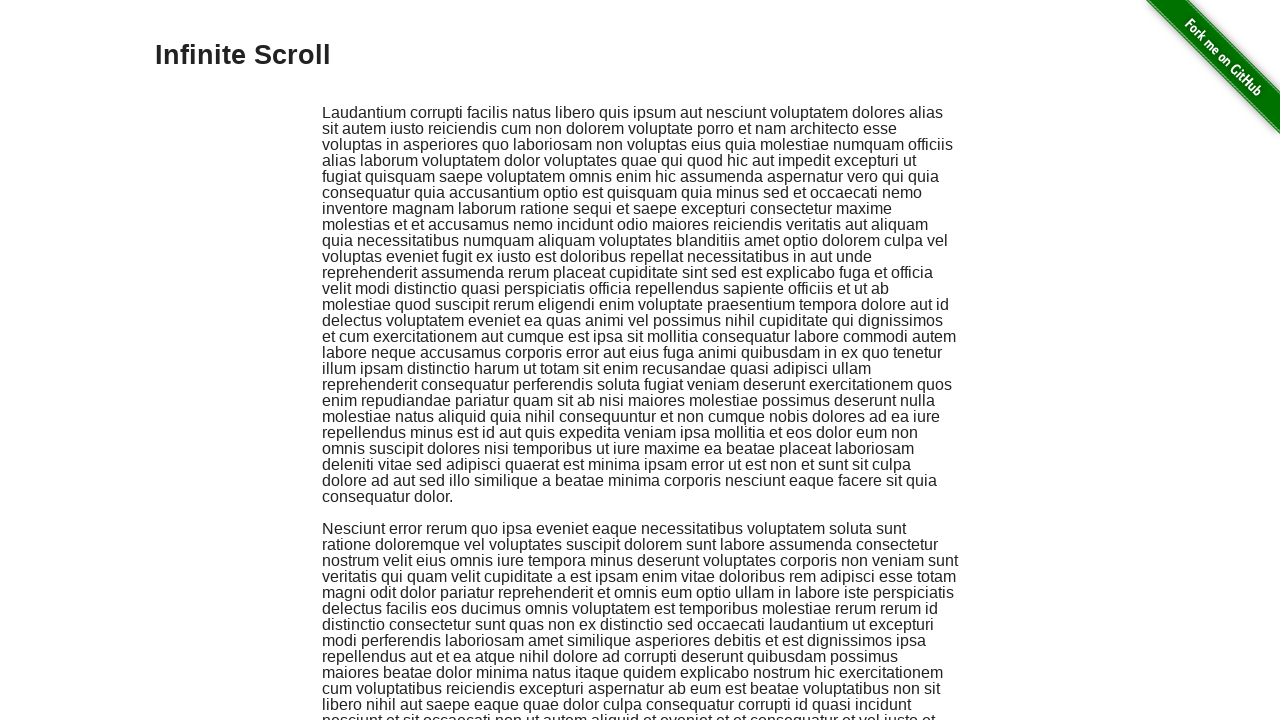

Scrolled down to bottom of page to trigger infinite scroll
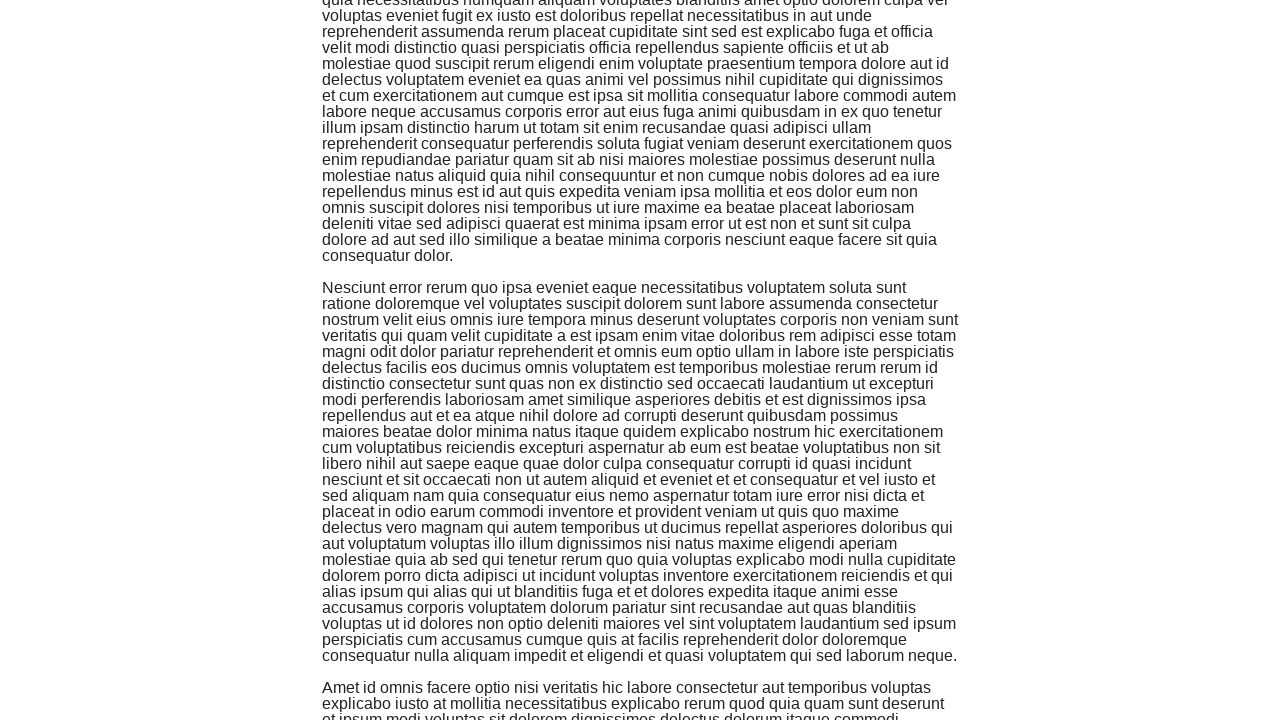

Waited for new paragraphs to load after first scroll (expected more than 2)
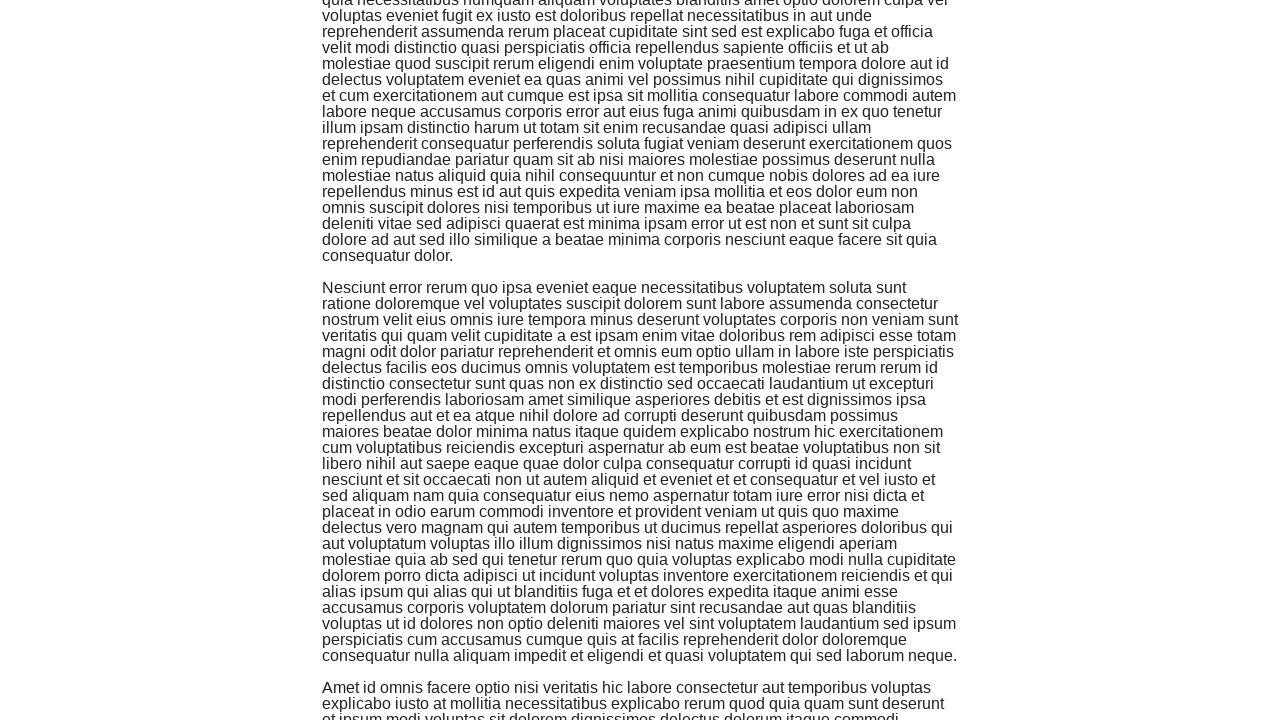

Retrieved paragraph count after first scroll: 3
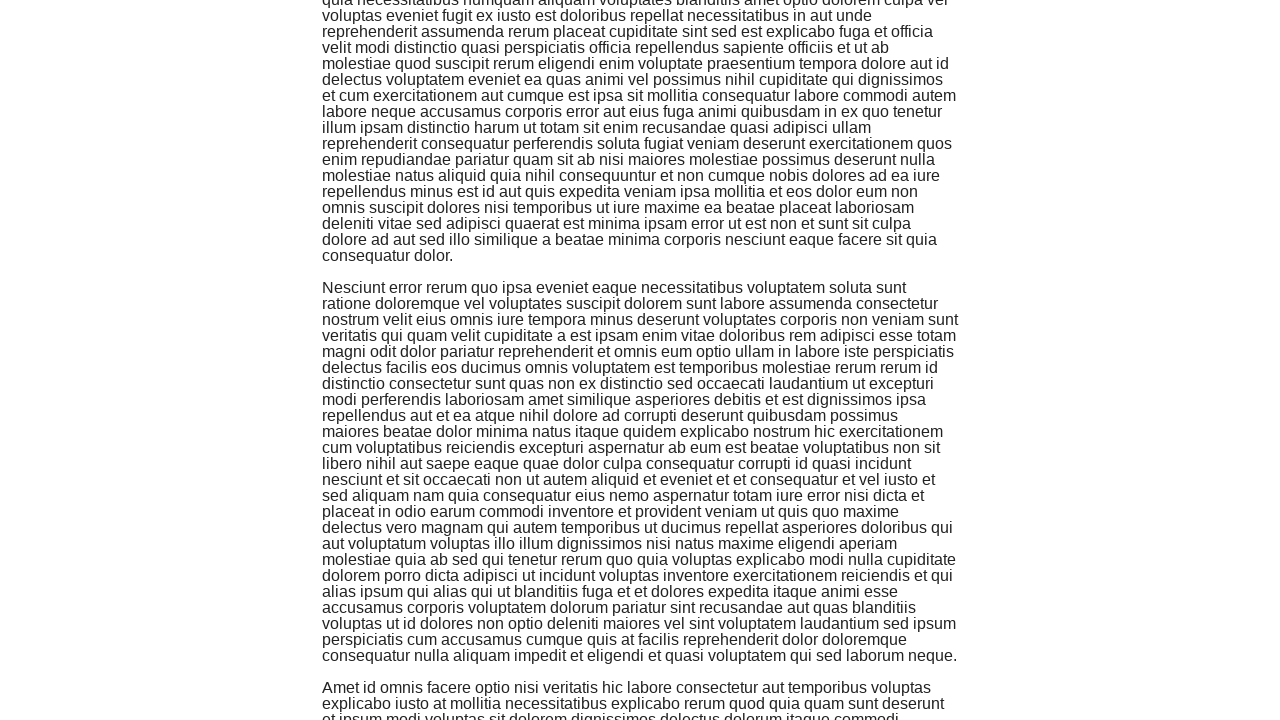

Scrolled down again to trigger more content loading
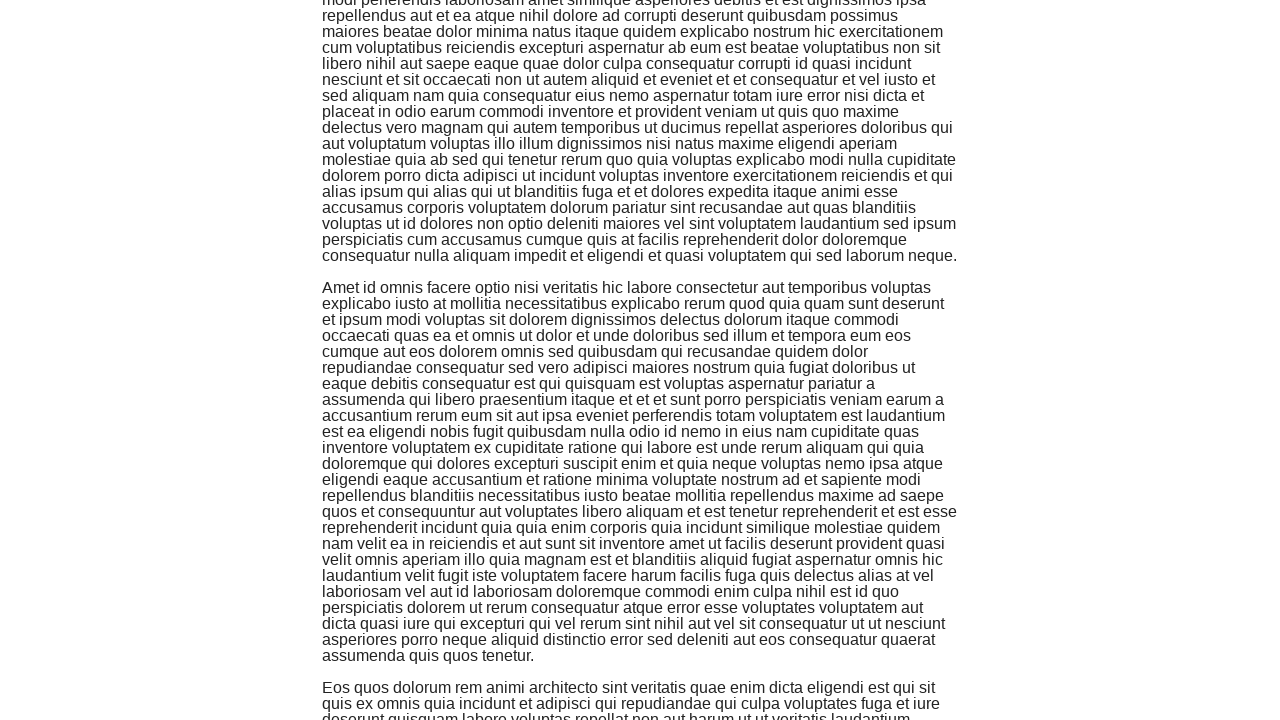

Waited for additional paragraphs to load after second scroll (expected more than 3)
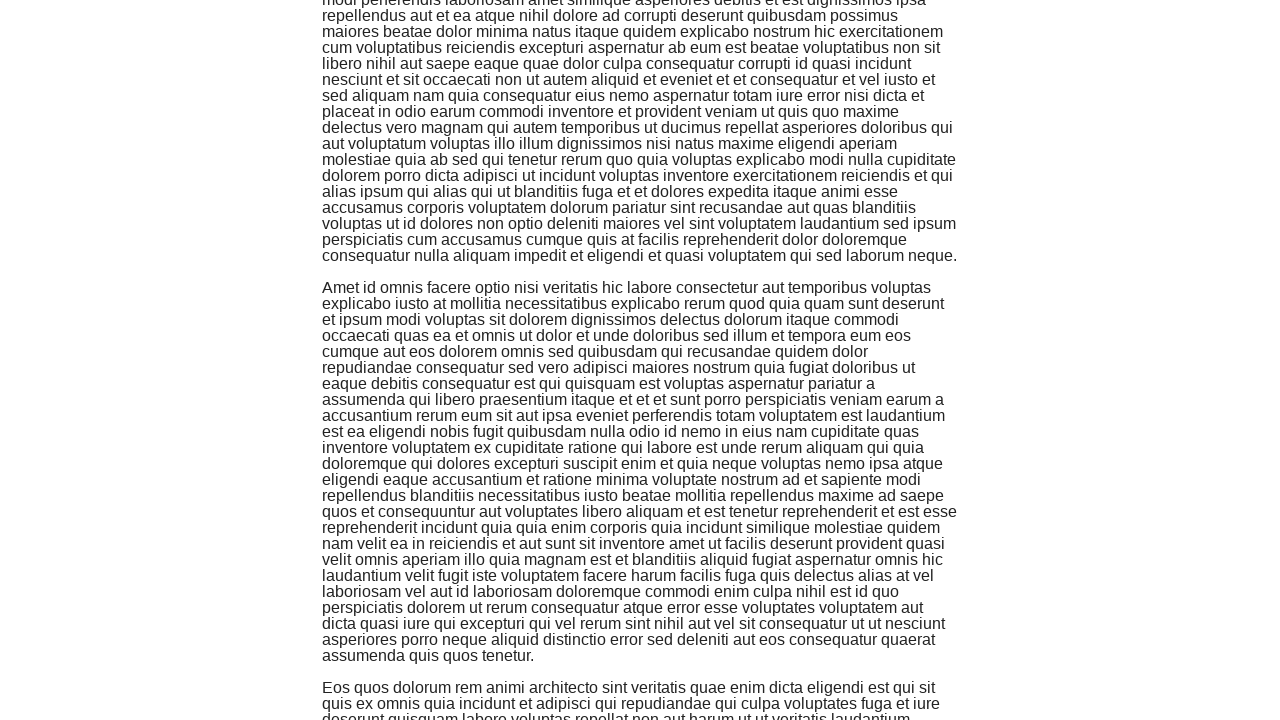

Verified all loaded paragraphs are visible on page
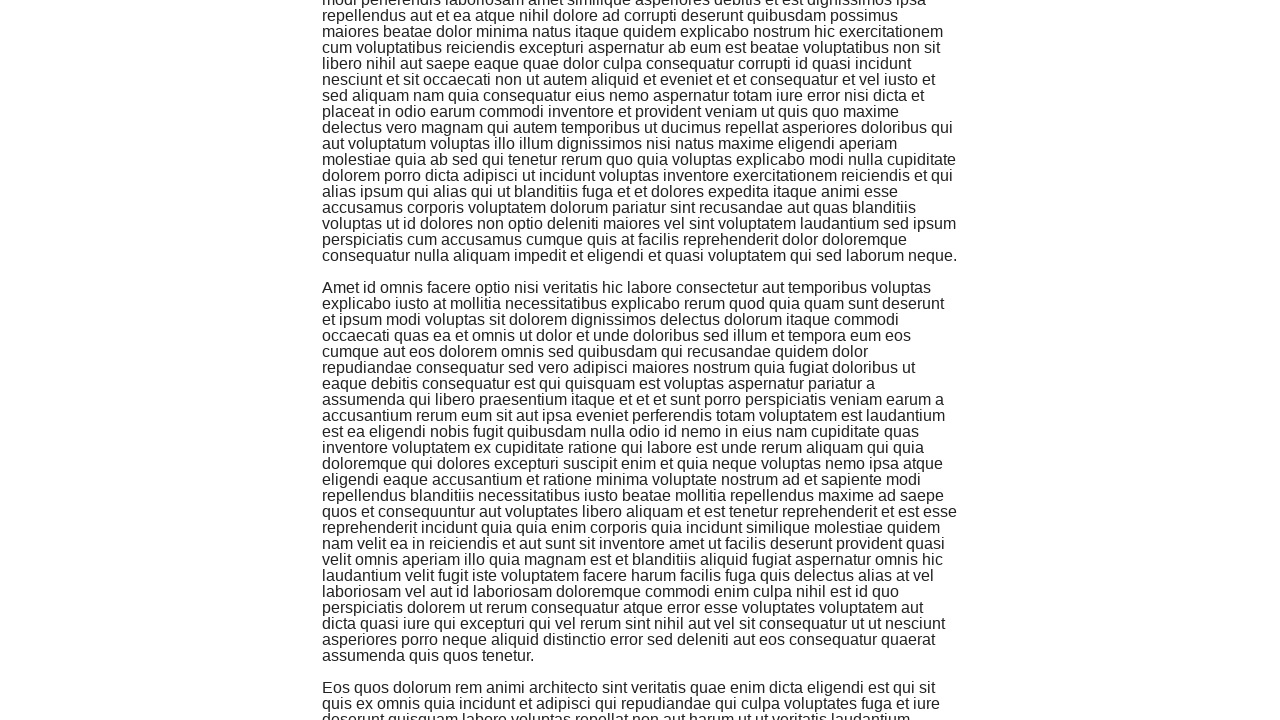

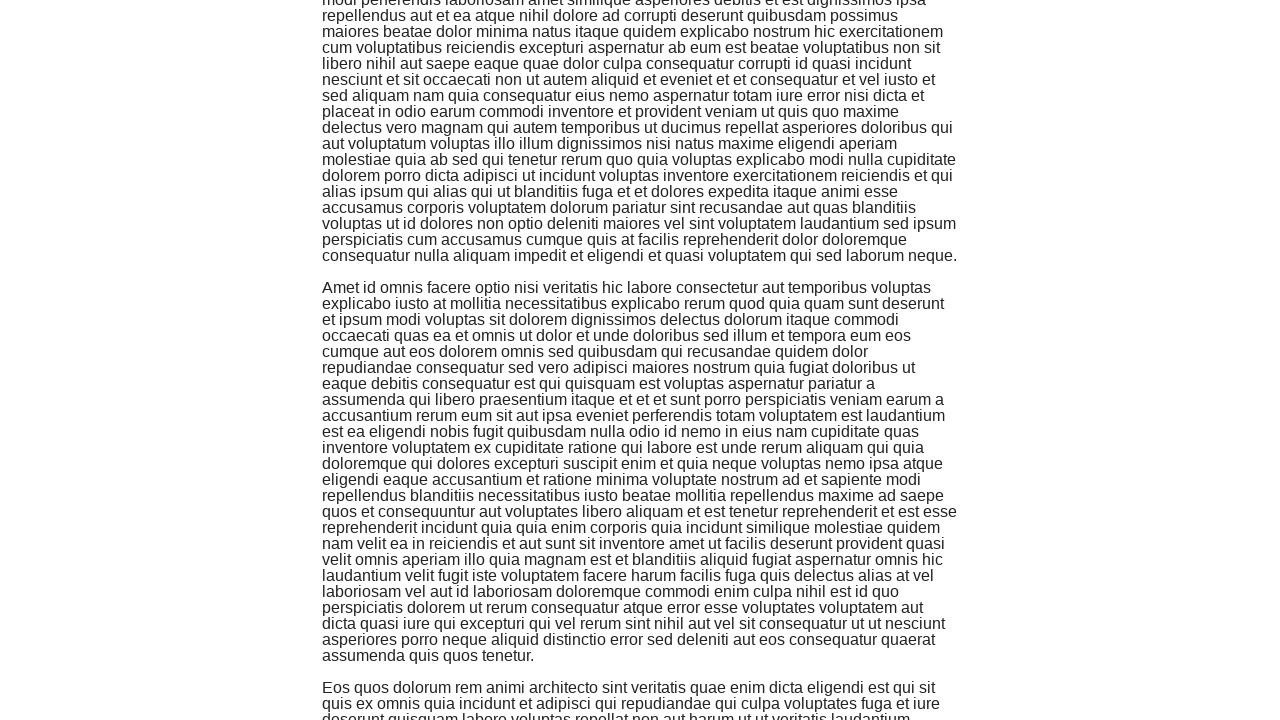